Tests a datepicker component by opening the calendar, navigating forward 3 months, and selecting a specific date

Starting URL: https://fengyuanchen.github.io/datepicker/

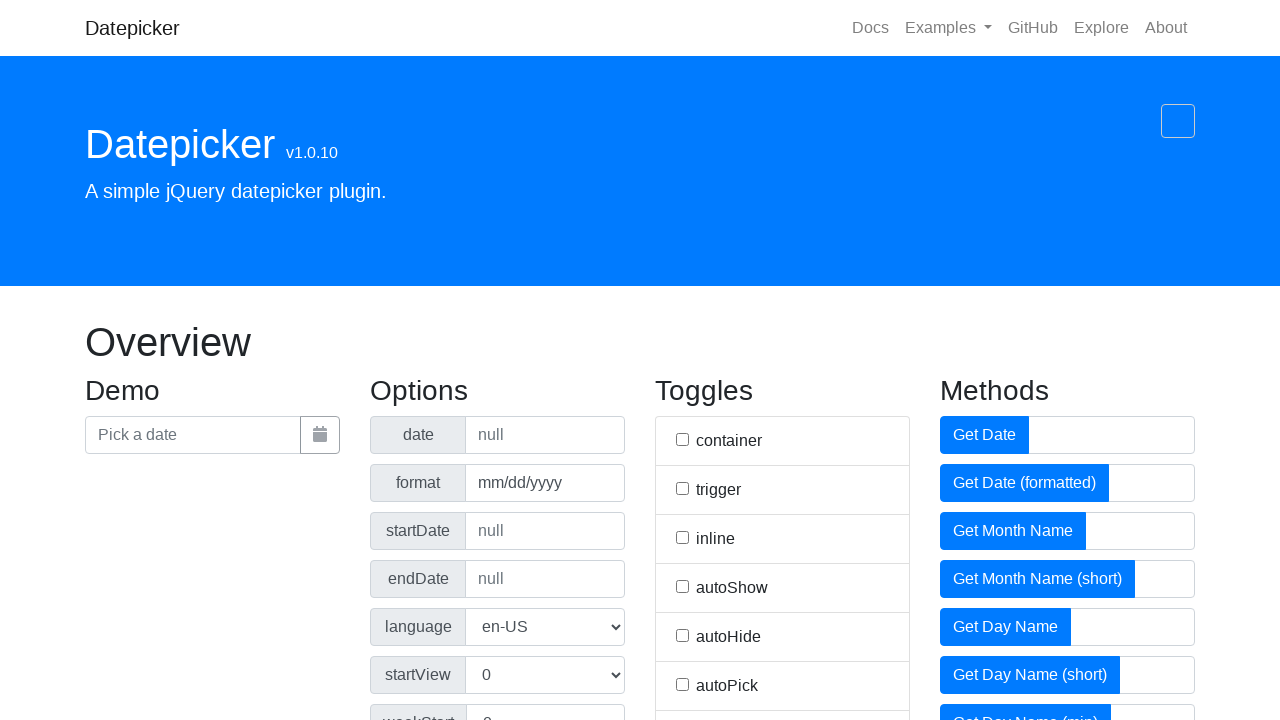

Clicked date input field to open calendar at (193, 435) on input[name='date']
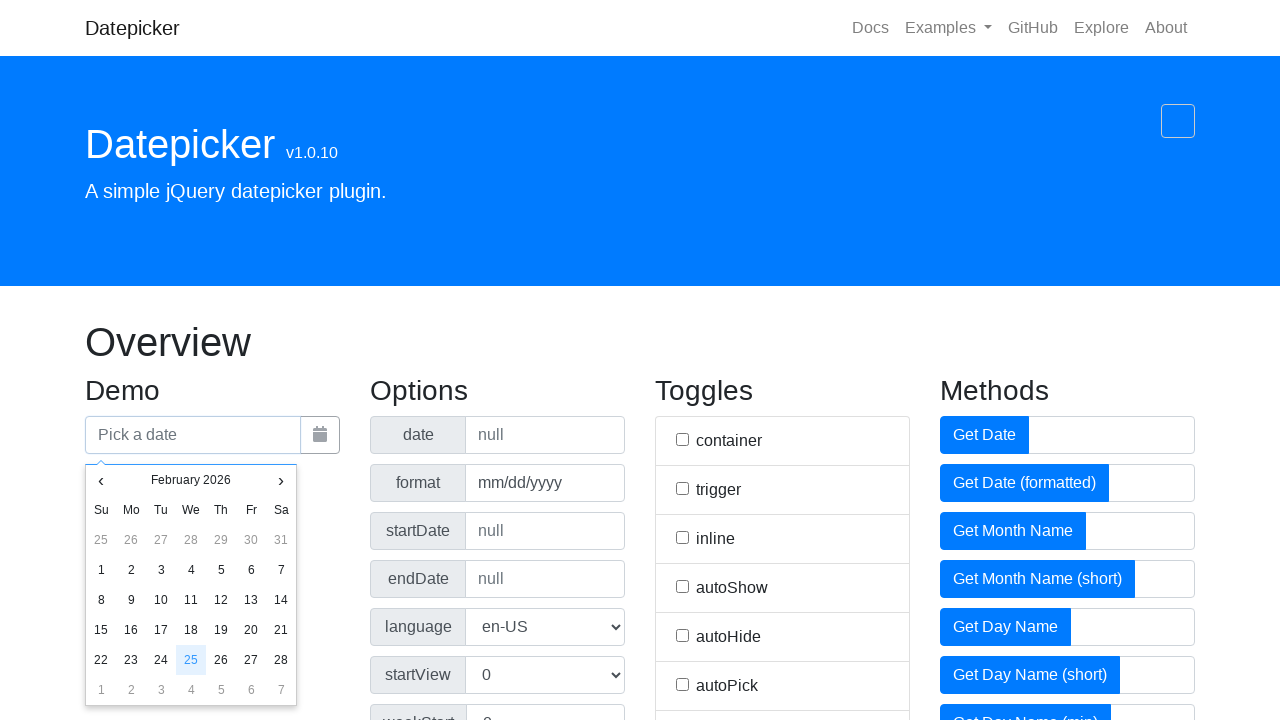

Clicked next month button (iteration 1 of 3) at (281, 480) on [data-view='month next']
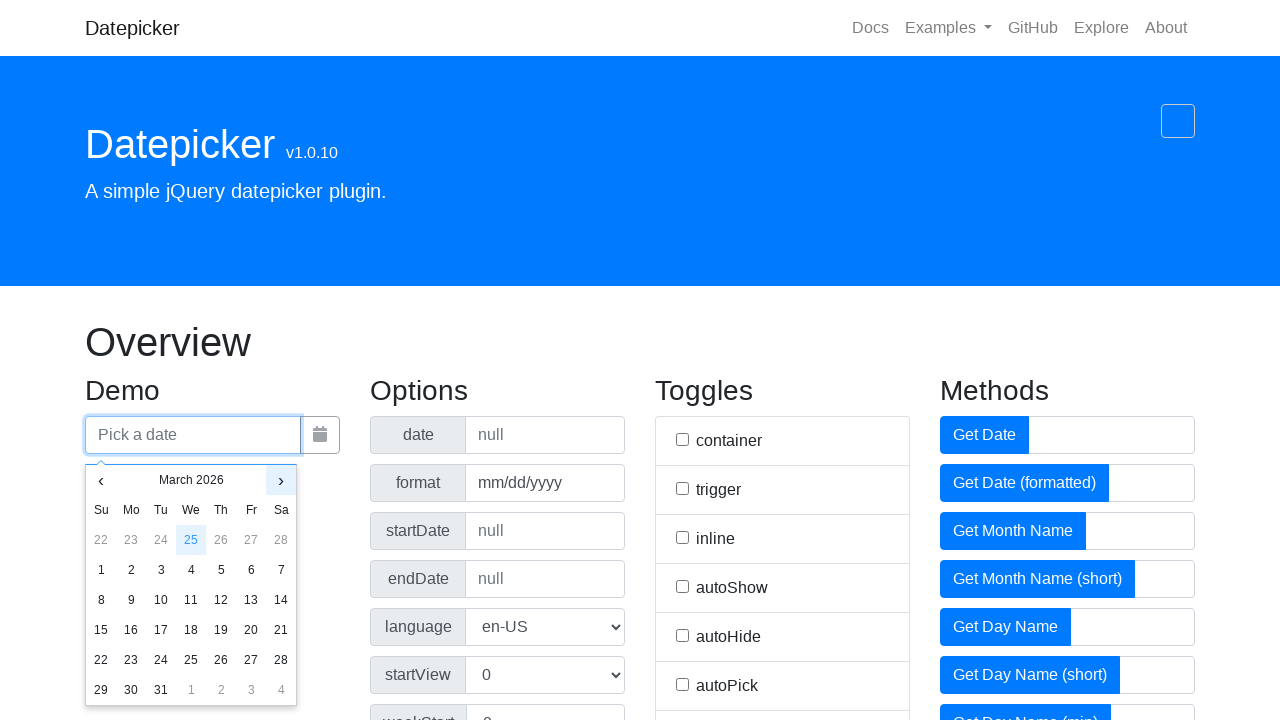

Clicked next month button (iteration 2 of 3) at (281, 480) on [data-view='month next']
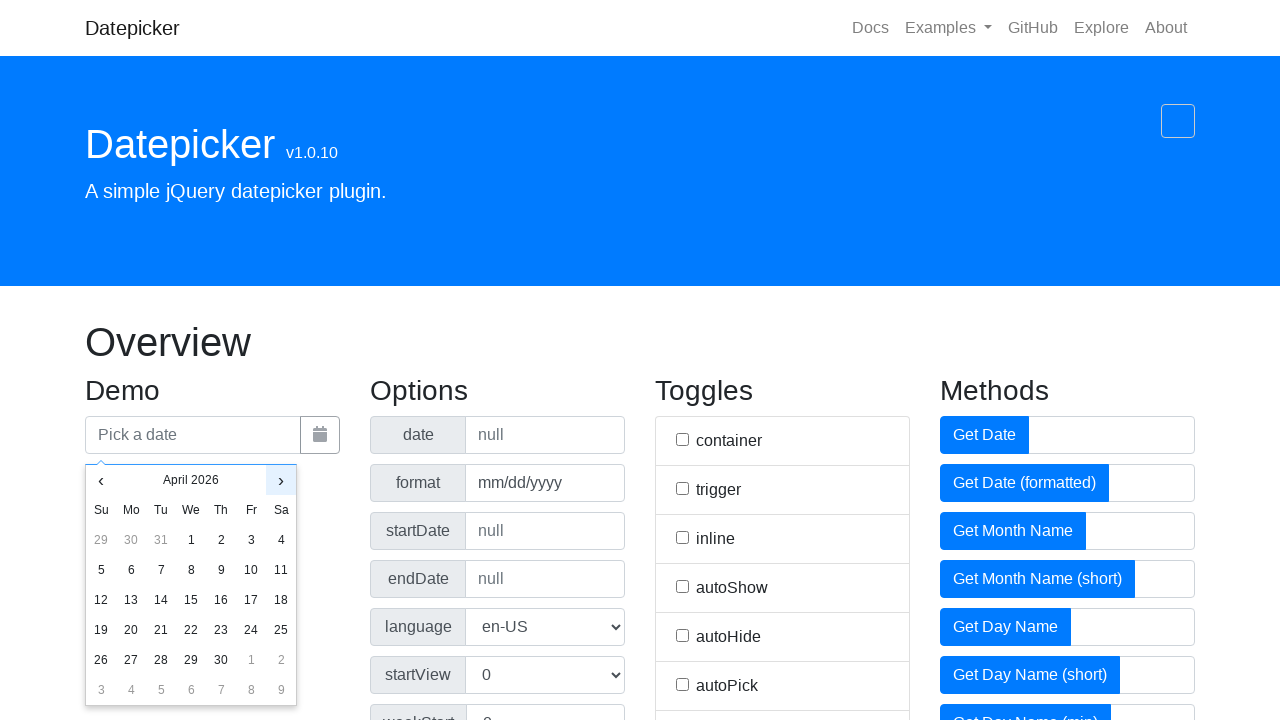

Clicked next month button (iteration 3 of 3) at (281, 480) on [data-view='month next']
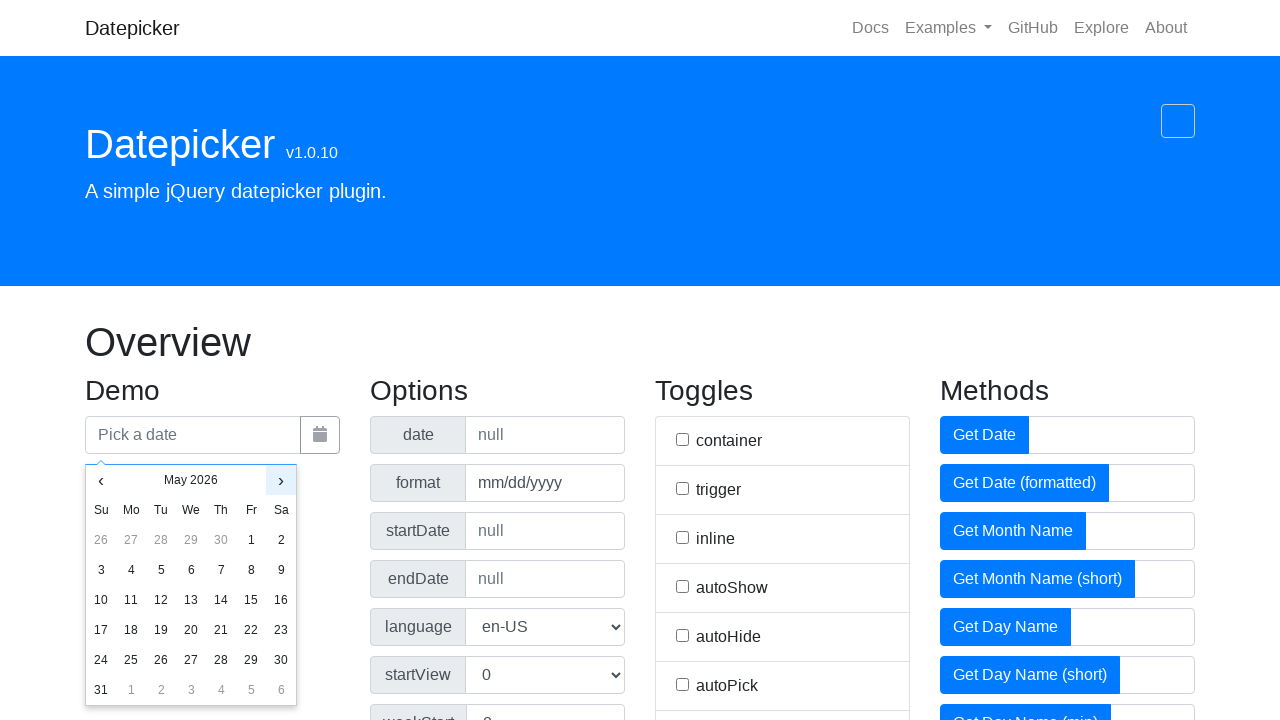

Selected date from calendar (38th day element) at (161, 690) on ul[data-view] li:nth-child(38)
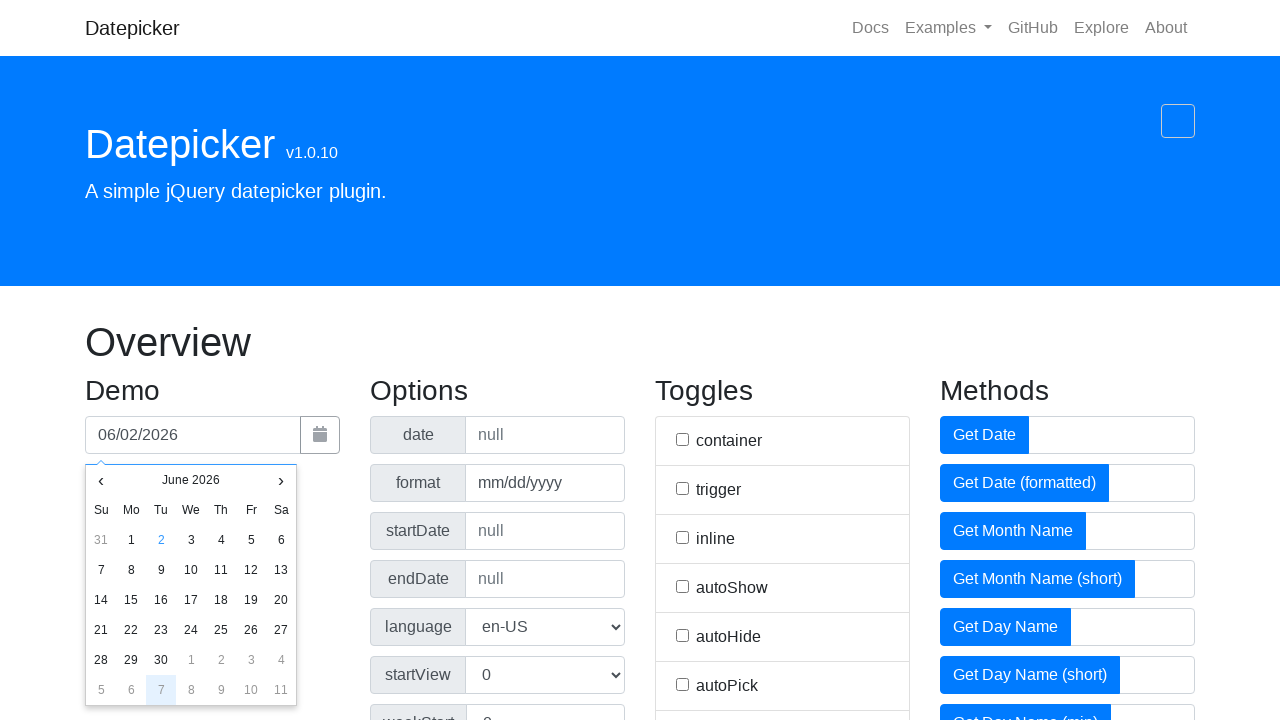

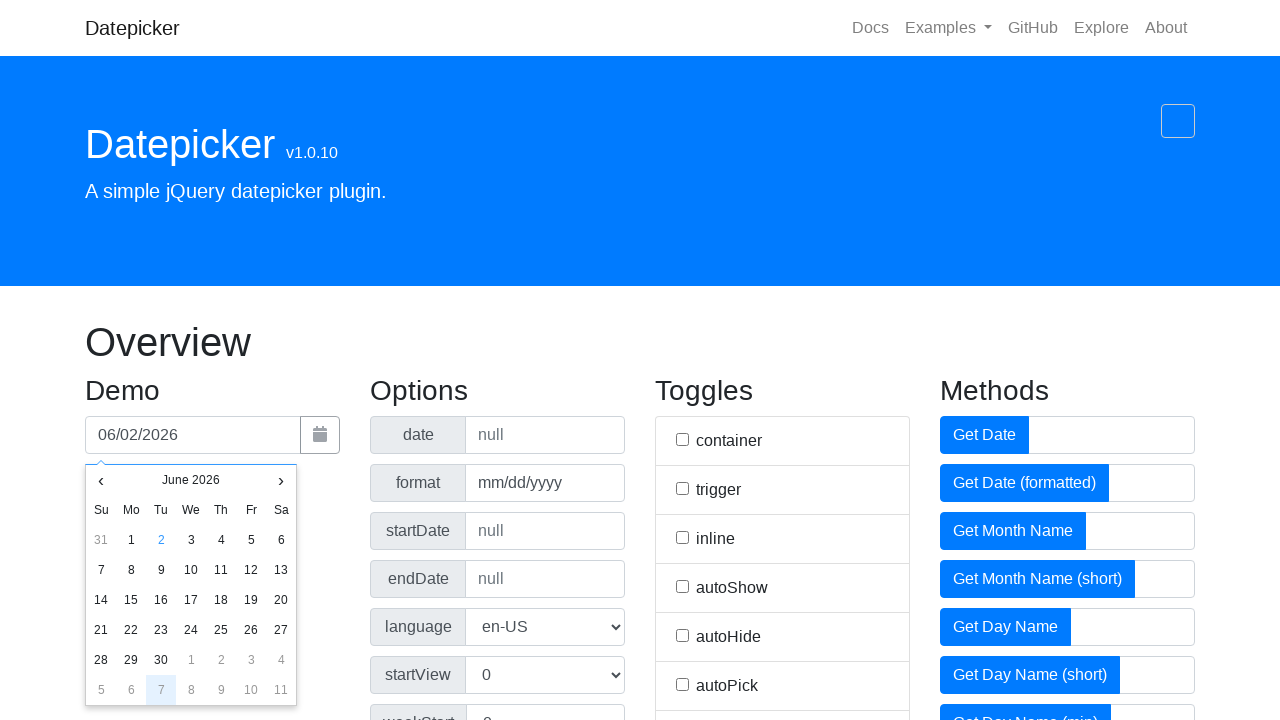